Tests browser alert functionality by clicking a button and verifying the alert text

Starting URL: https://demoqa.com/alerts

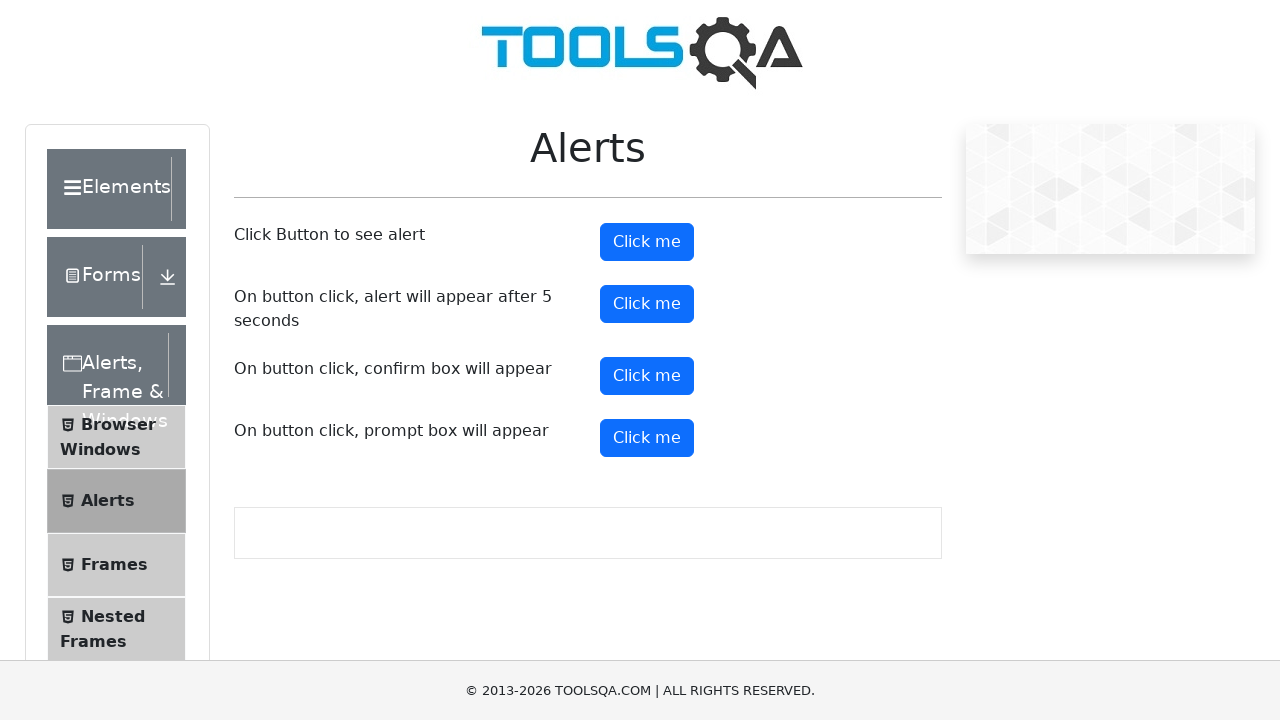

Clicked the alert button to trigger alert dialog at (647, 242) on button#alertButton
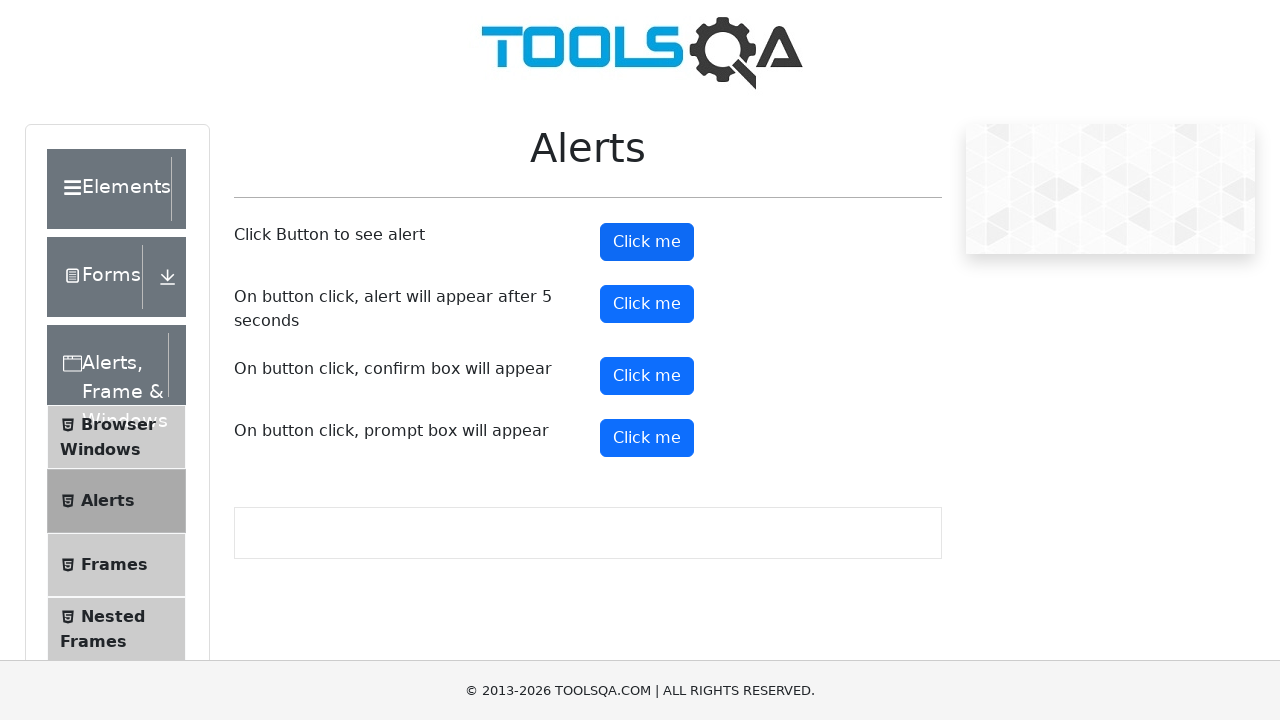

Set up dialog handler to accept alerts
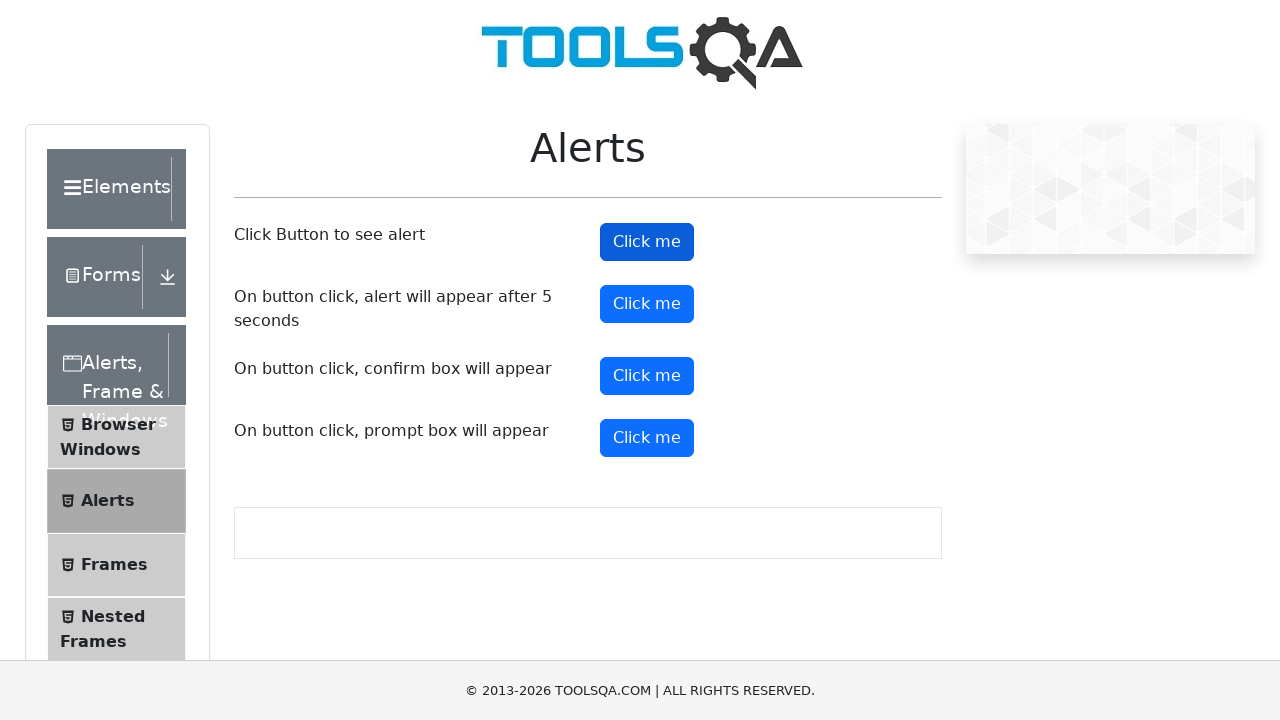

Clicked alert button again to trigger alert with handler active at (647, 242) on button#alertButton
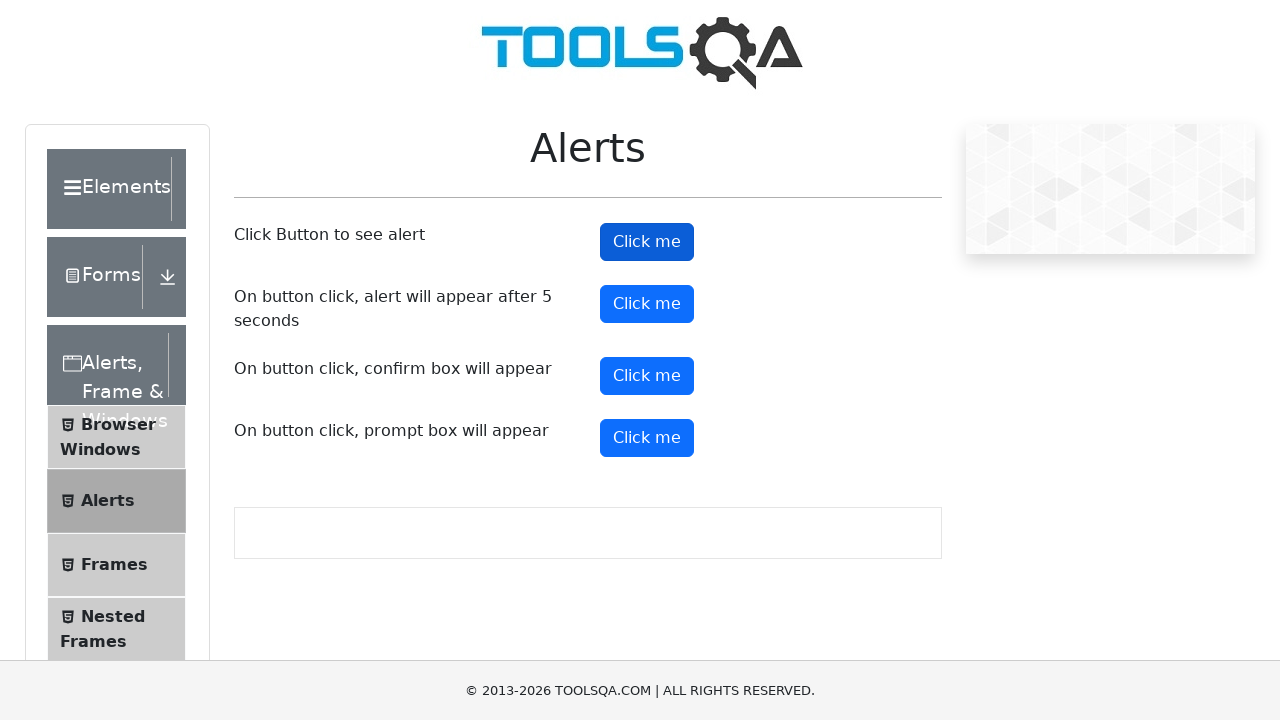

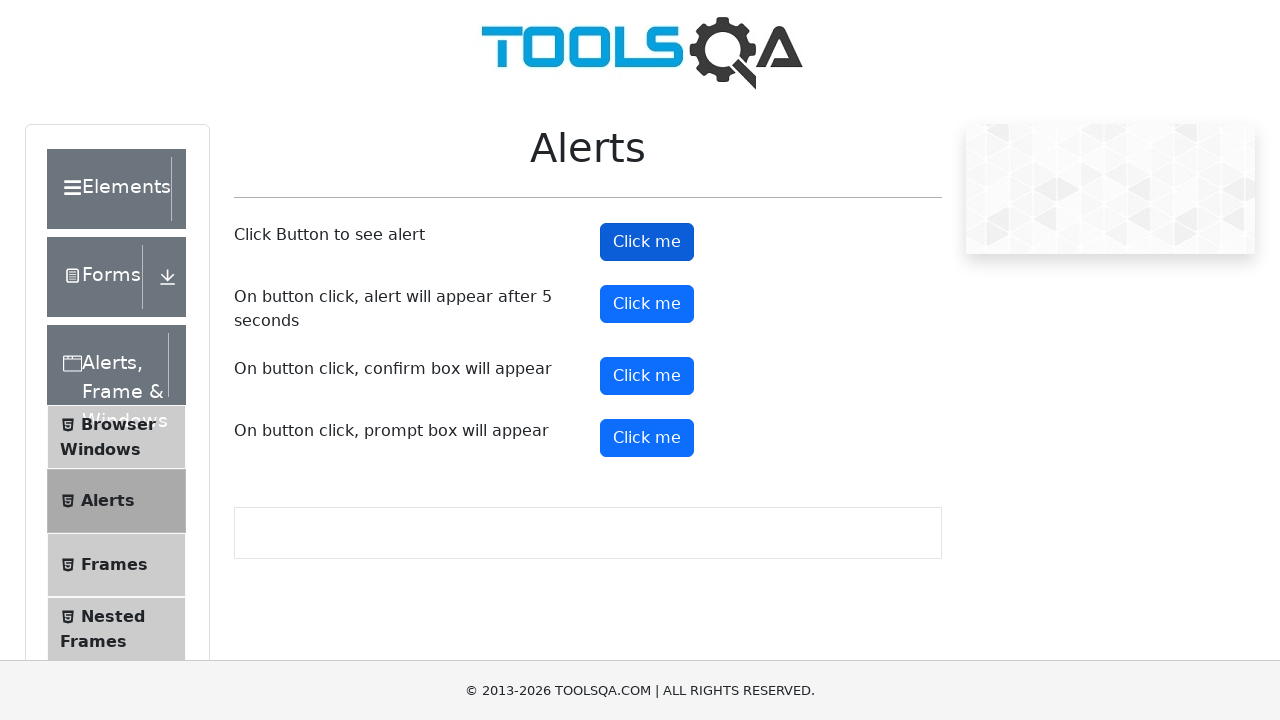